Tests multi-select dropdown functionality by scrolling to the dropdown element and selecting all available options

Starting URL: https://demoqa.com/select-menu

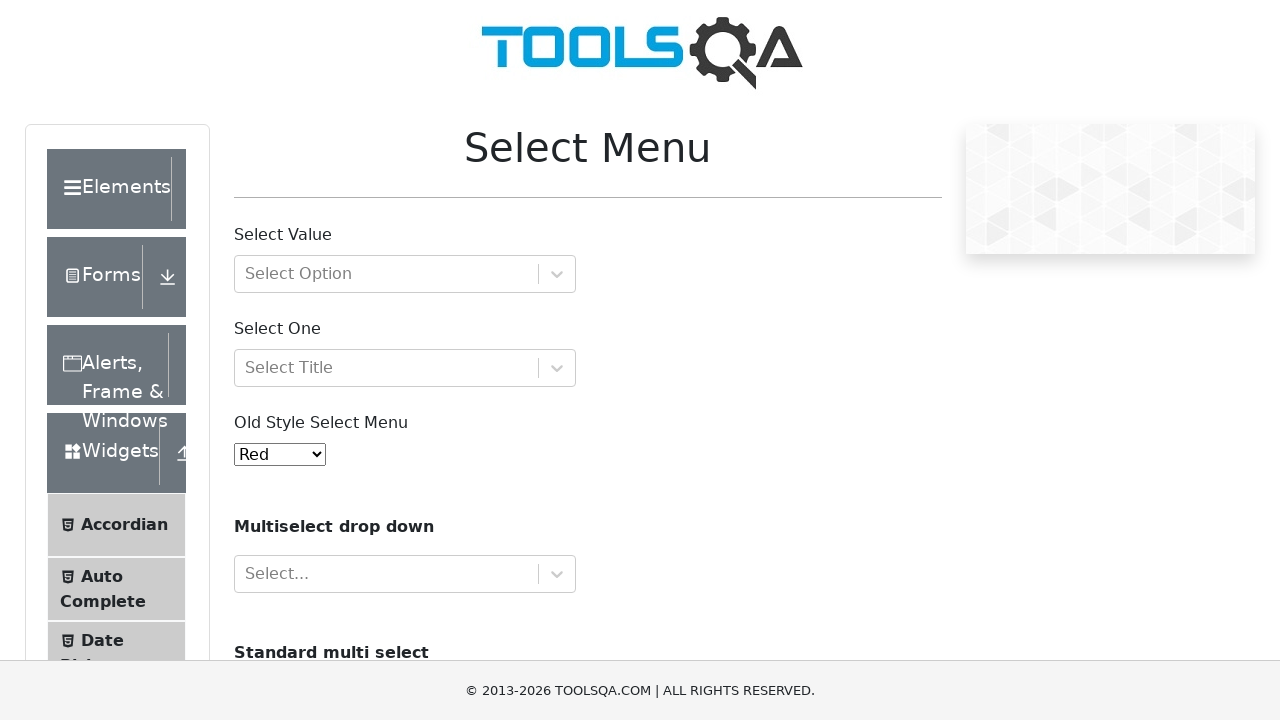

Scrolled to multi-select dropdown element on img[alt='adplus-dvertising']
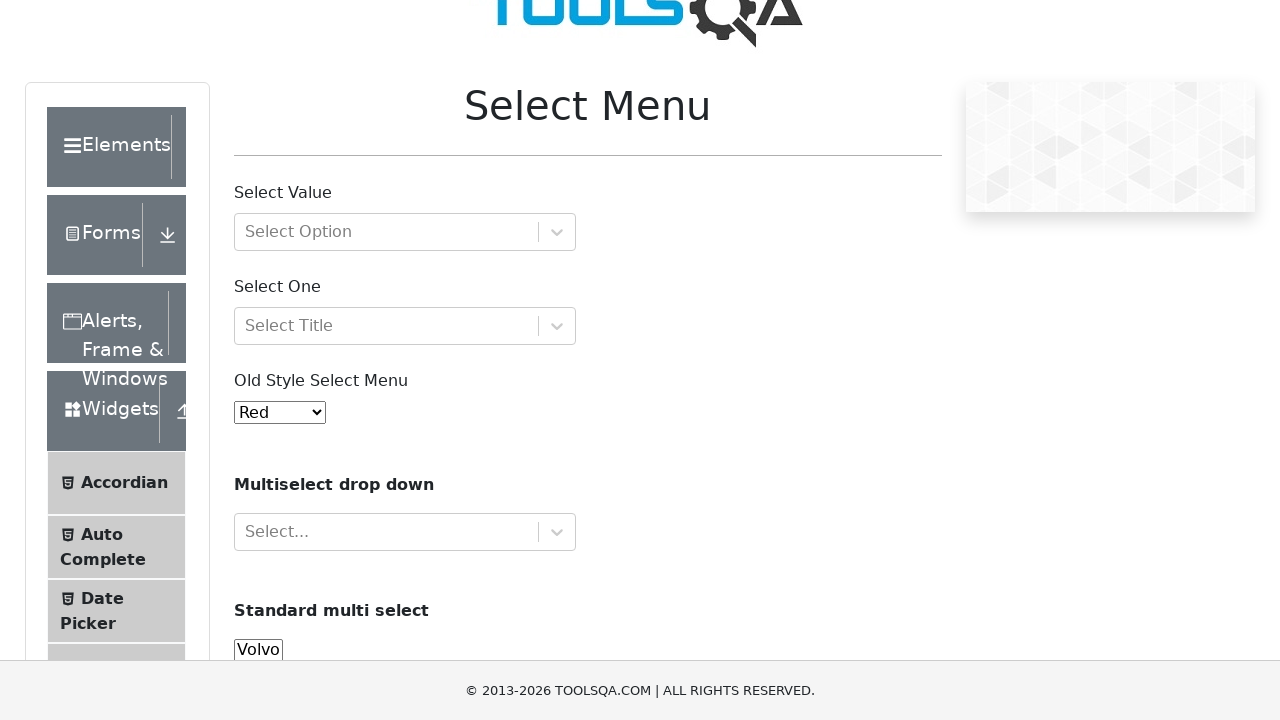

Found 4 options in multi-select dropdown
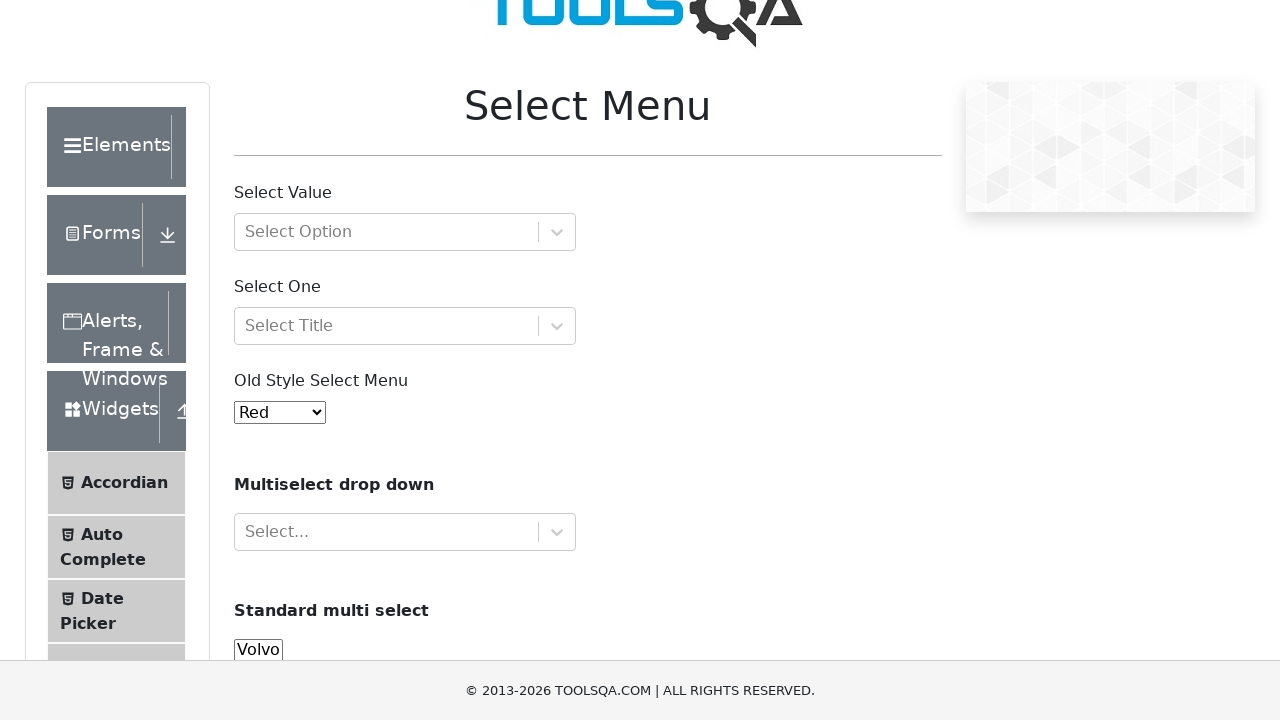

Selected option at index 0 in multi-select dropdown on #cars
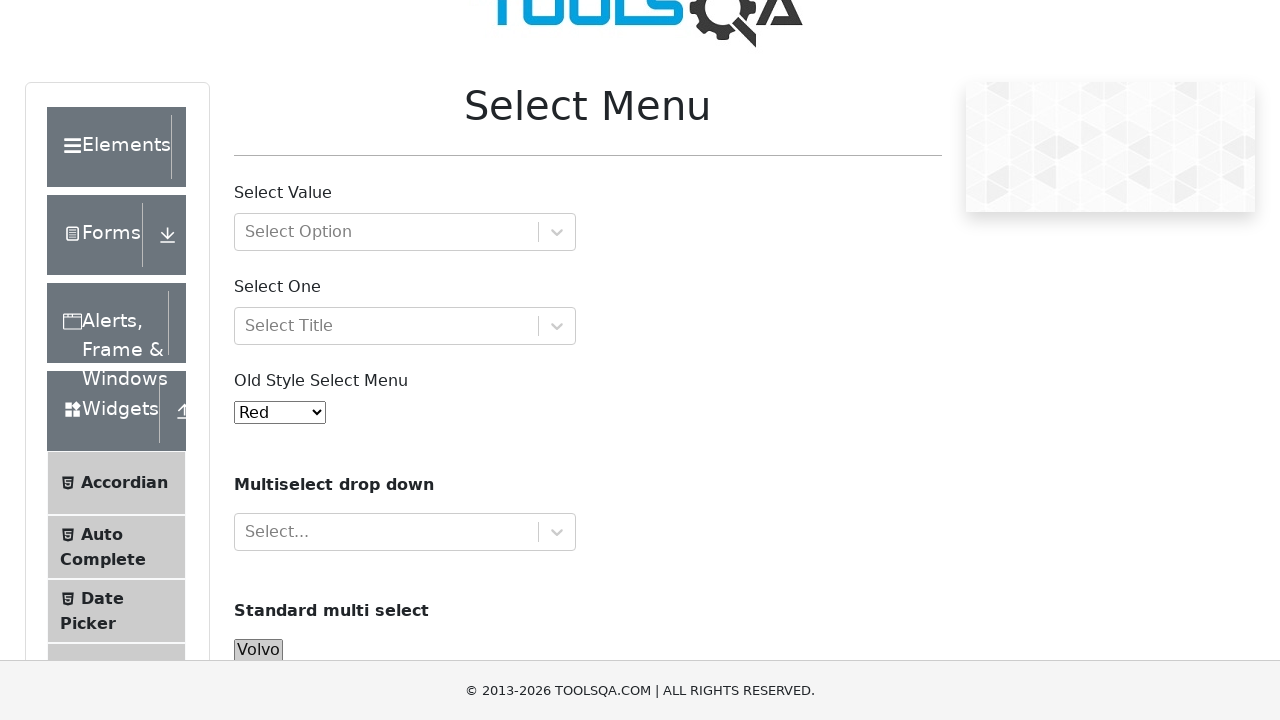

Selected option at index 1 in multi-select dropdown on #cars
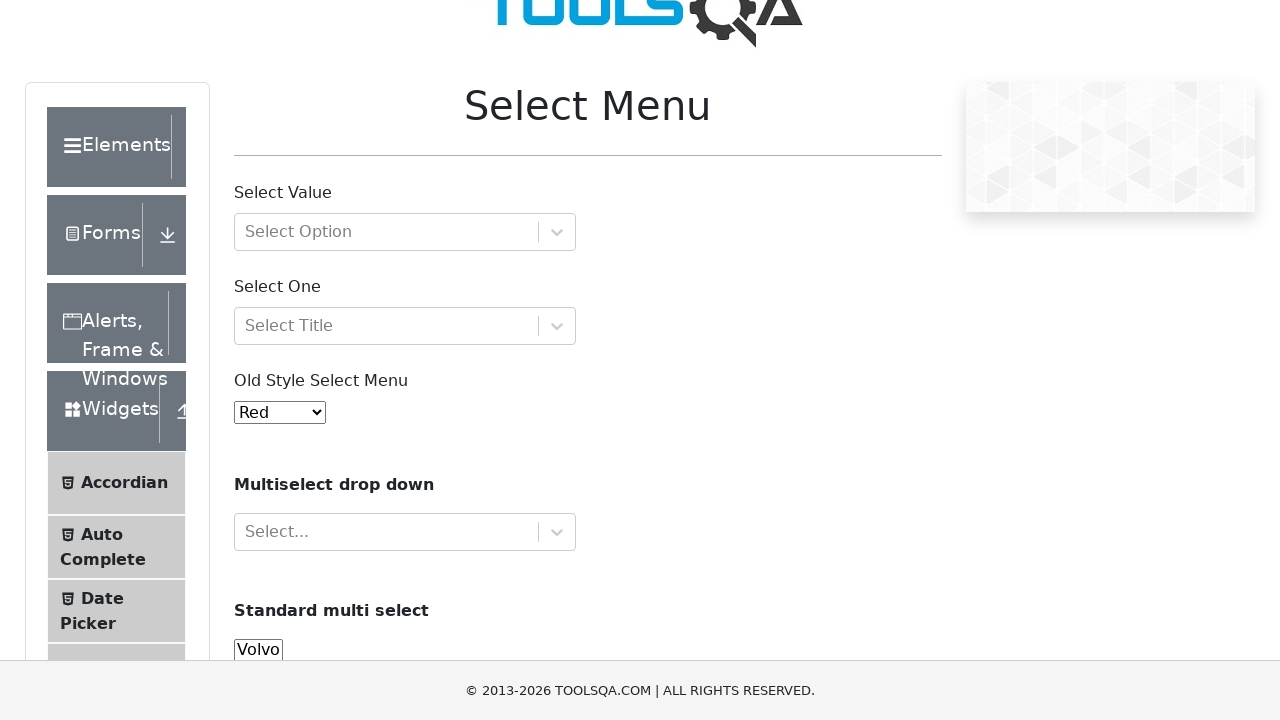

Selected option at index 2 in multi-select dropdown on #cars
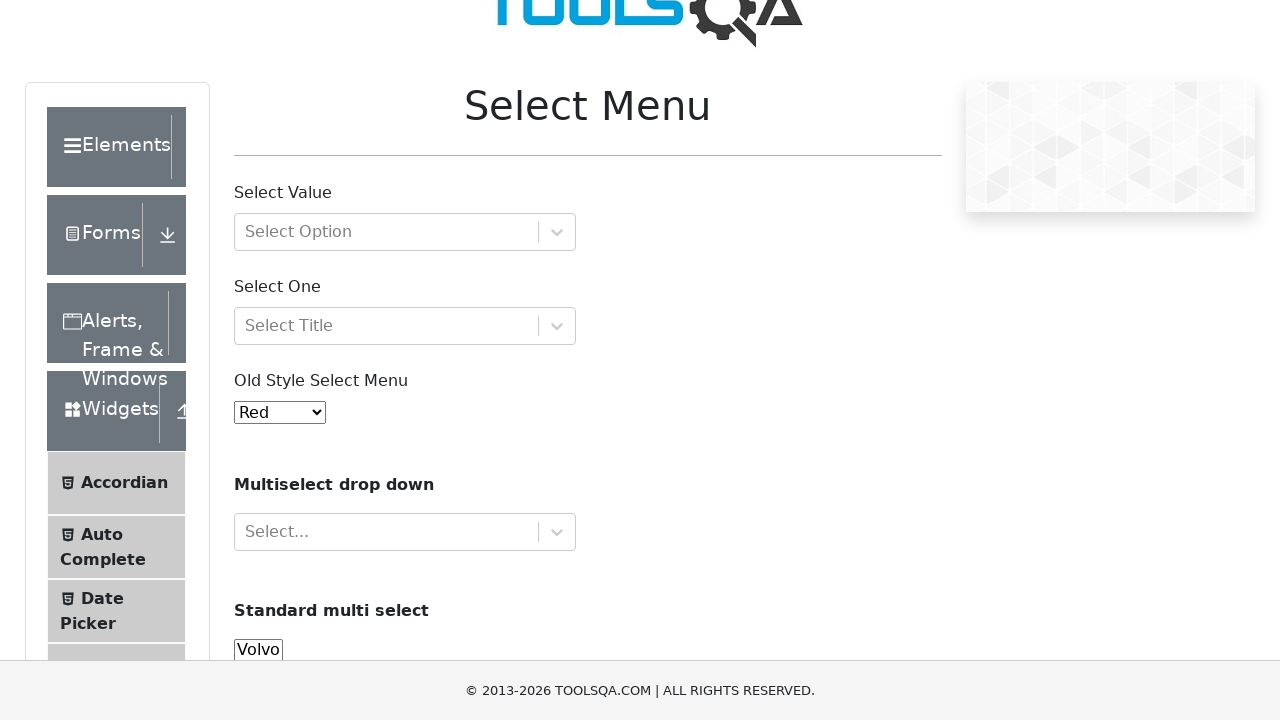

Selected option at index 3 in multi-select dropdown on #cars
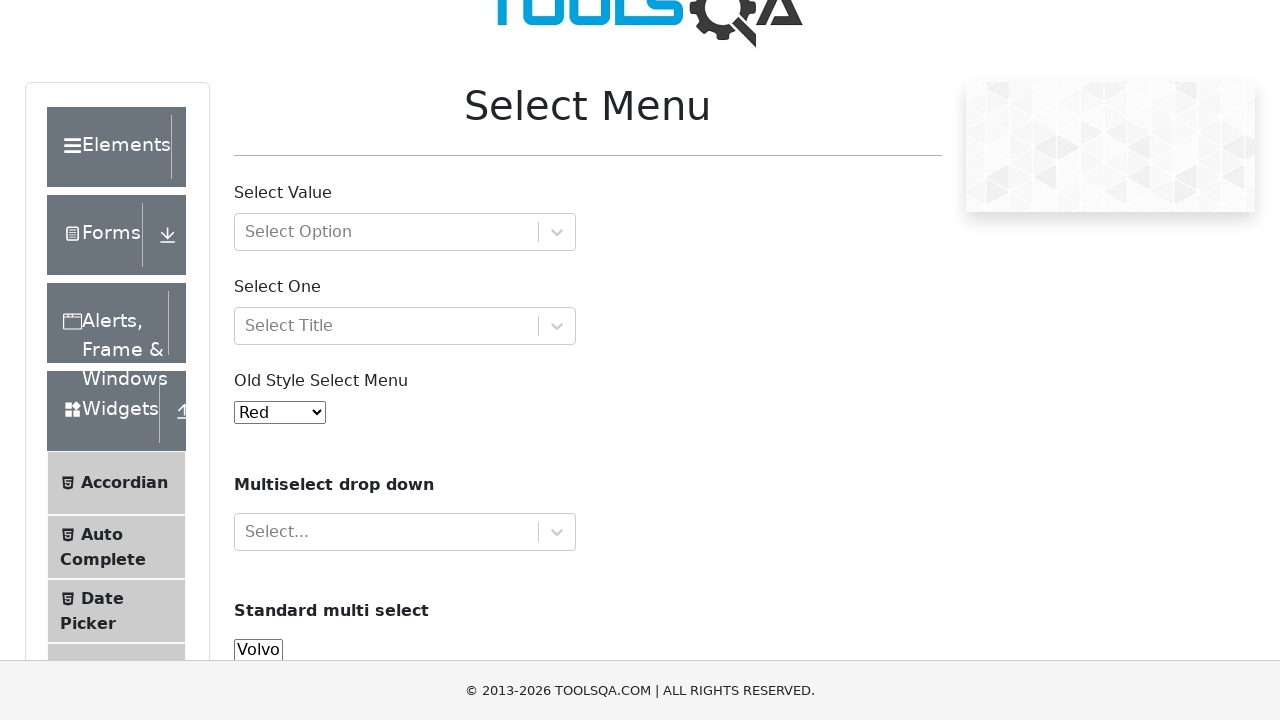

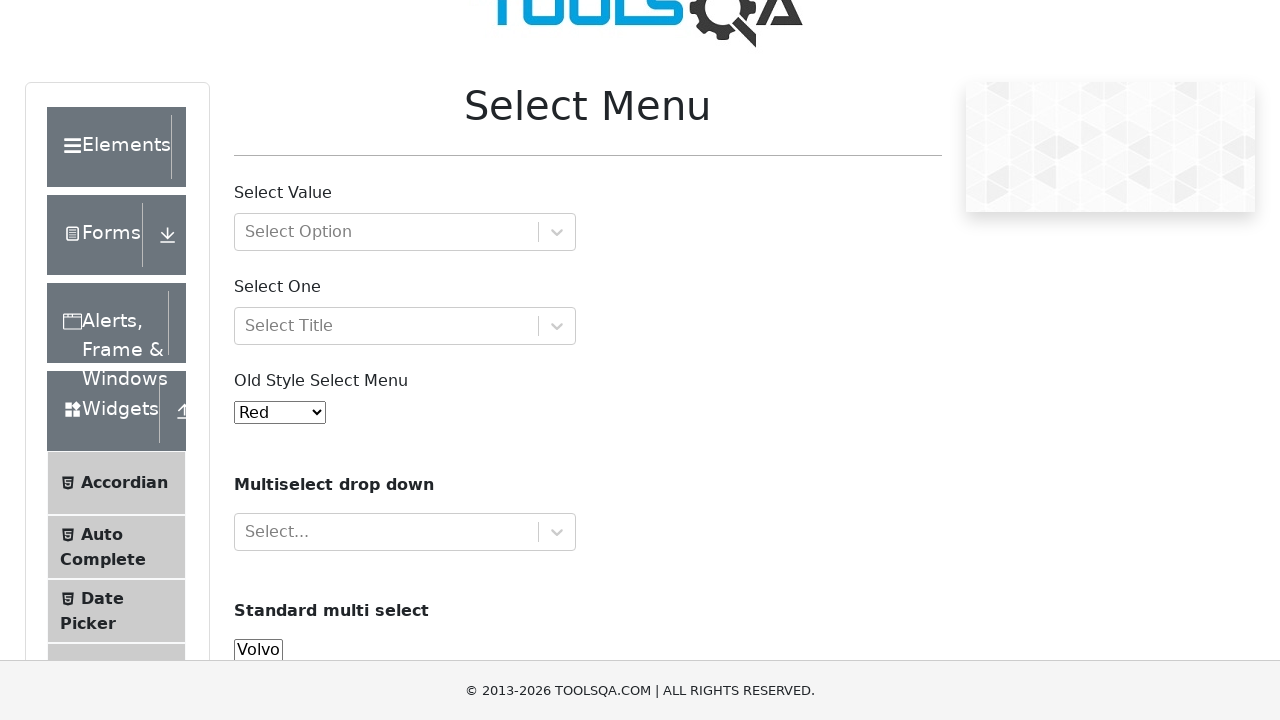